Tests the language switcher by clicking the language menu and selecting Lithuanian

Starting URL: https://en.ehu.lt/

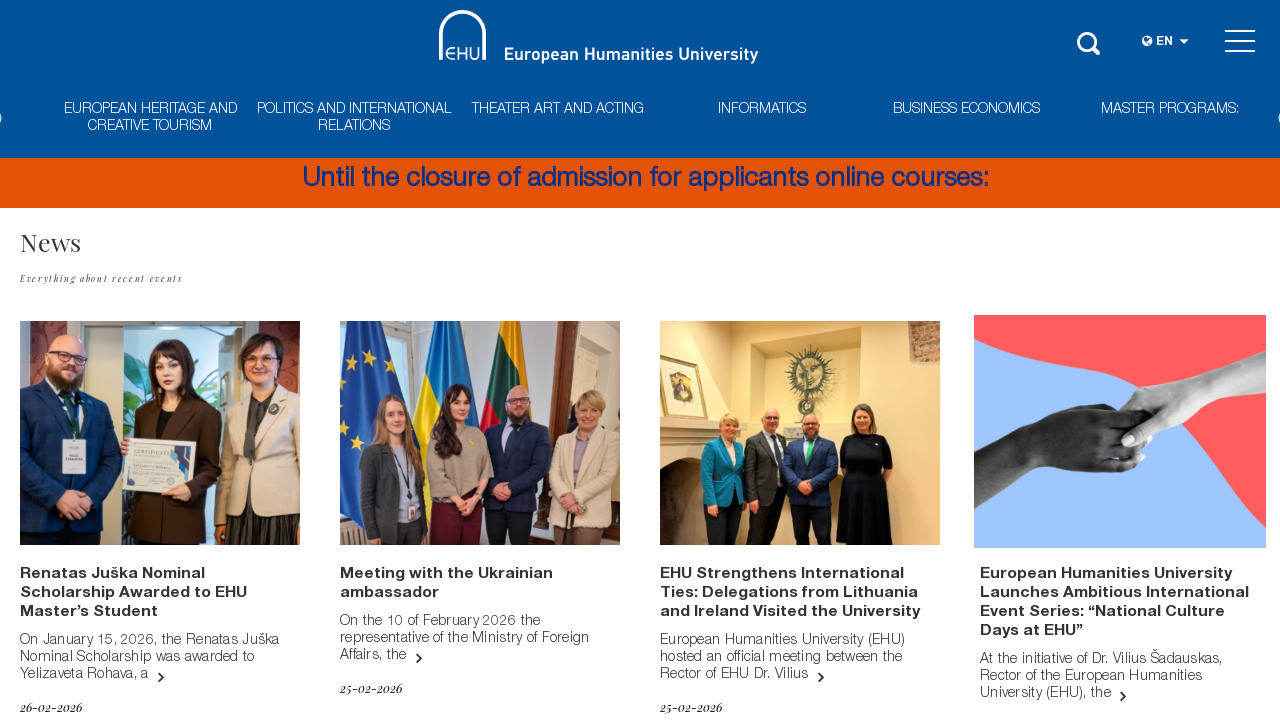

Clicked the language switcher button at (1163, 25) on xpath=//*[@id='masthead']/div[1]/div/div[4]/ul
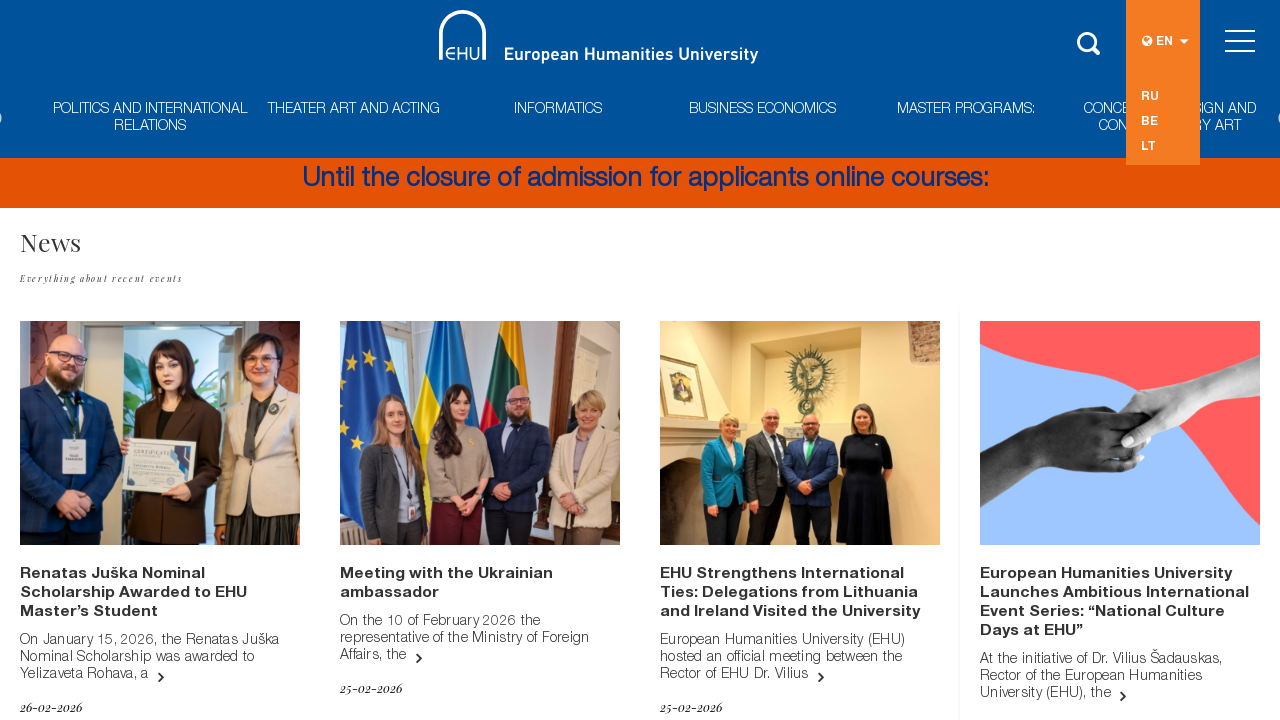

Clicked the Lithuanian language option at (1163, 148) on xpath=//*[@id='masthead']/div[1]/div/div[4]/ul/li/ul/li[3]/a
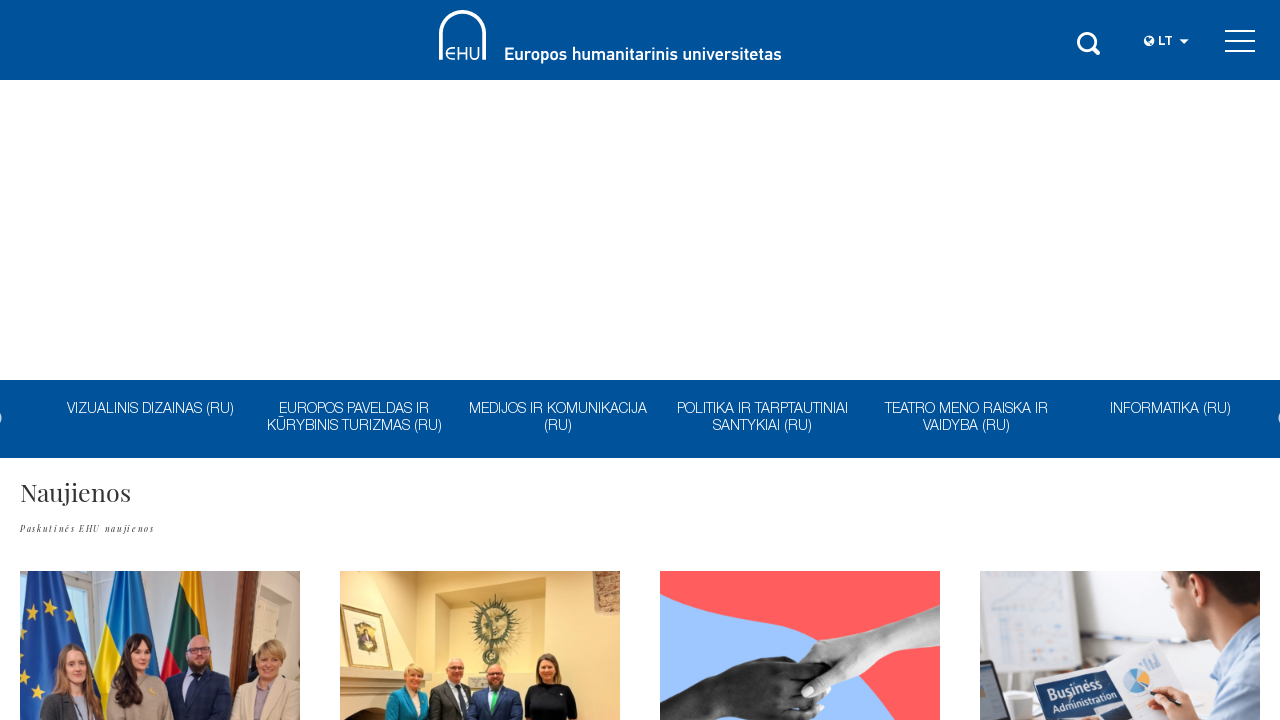

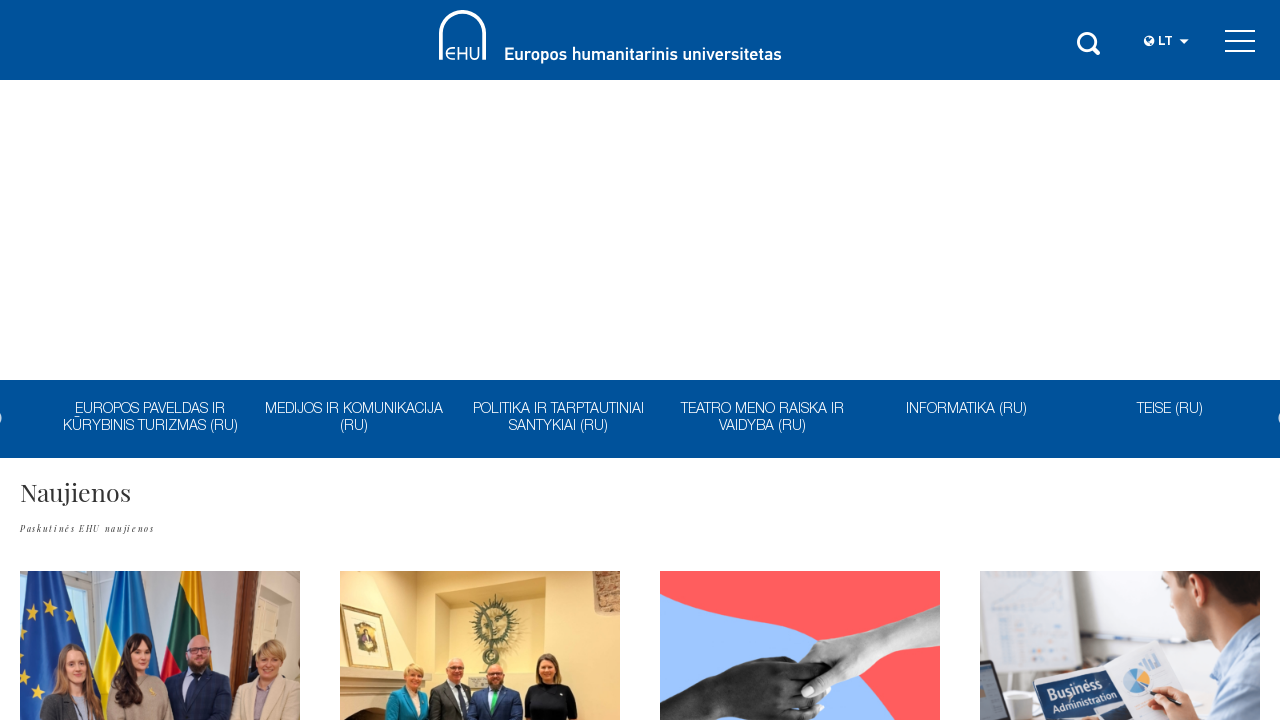